Tests the passenger selection dropdown on a flight booking practice page by clicking the passenger info section and incrementing the adult passenger count.

Starting URL: https://rahulshettyacademy.com/dropdownsPractise/

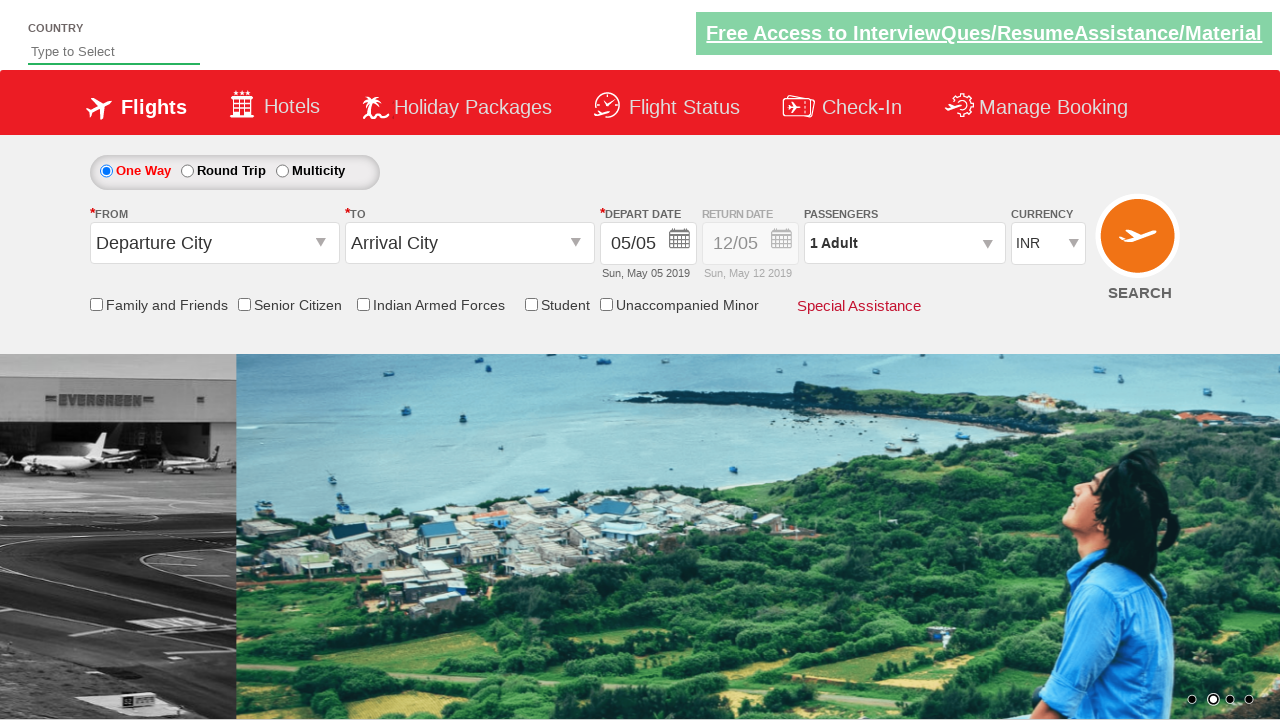

Clicked on passenger info dropdown to expand it at (904, 243) on #divpaxinfo
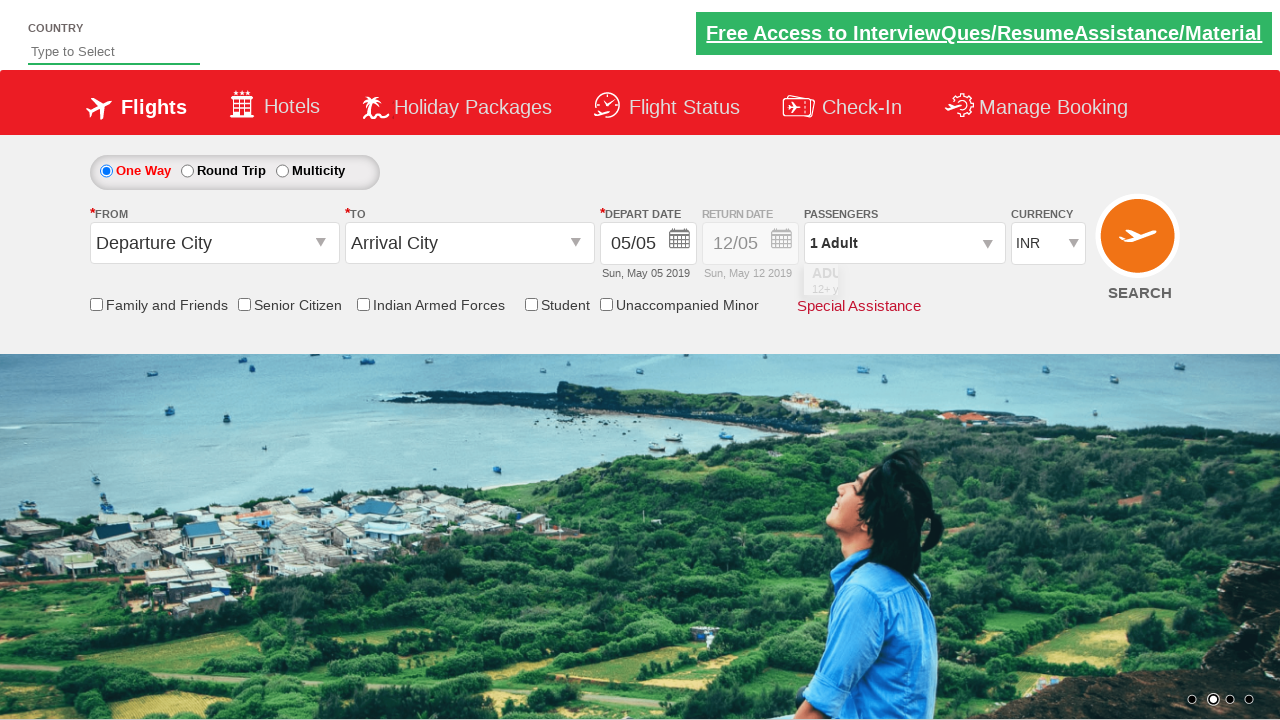

Waited 2 seconds for dropdown to expand
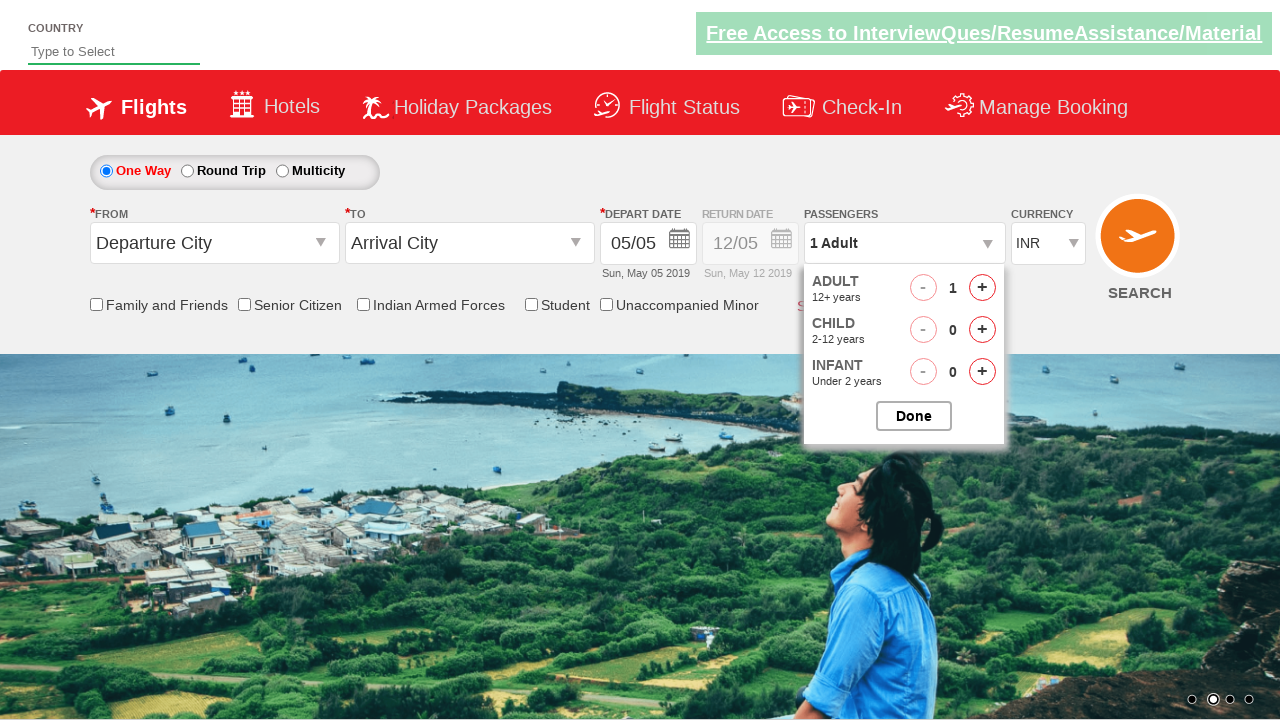

Clicked increment button to increase adult passenger count at (982, 288) on #hrefIncAdt
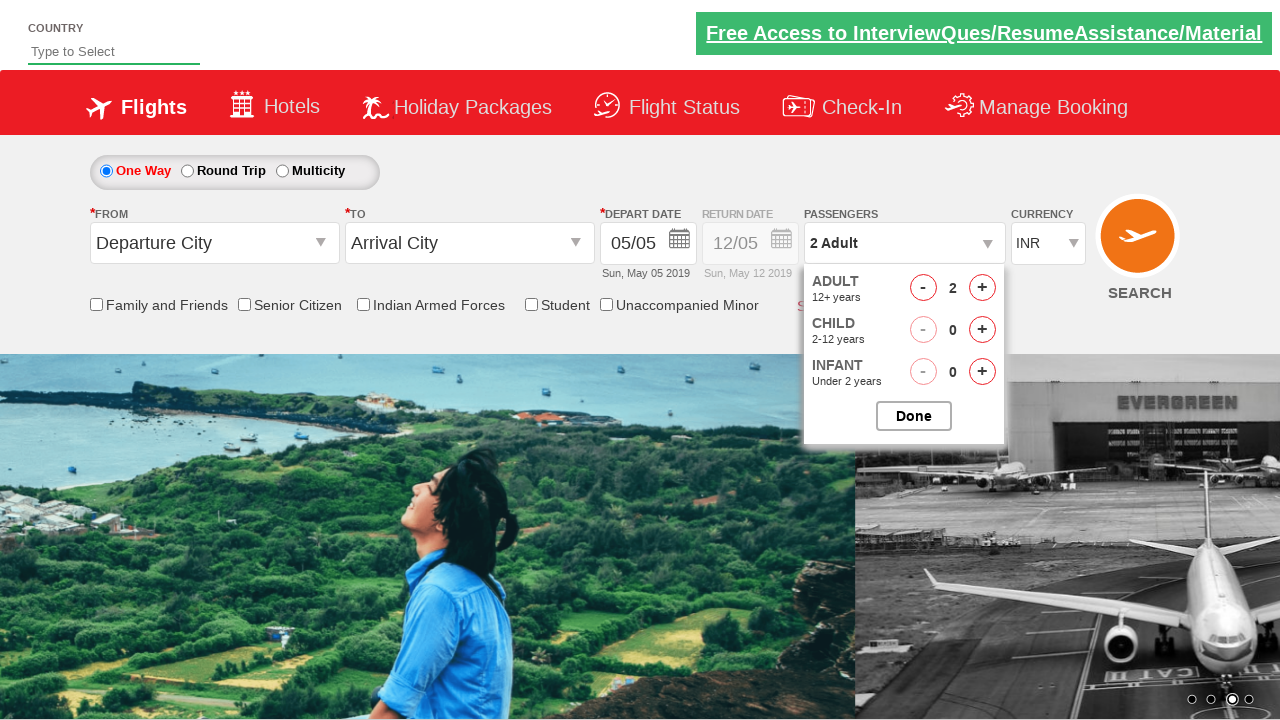

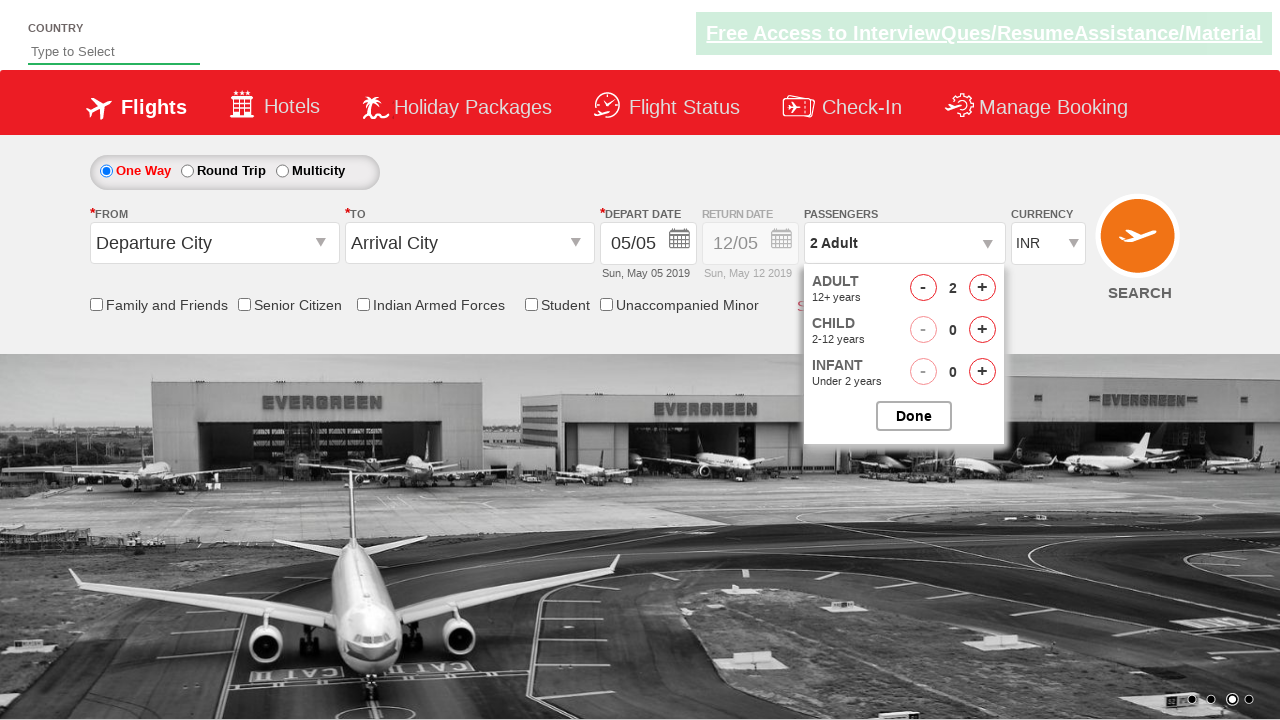